Validates that the browse parts button is disabled until vehicle year and make are selected from the dropdowns

Starting URL: https://www.partsource.ca/

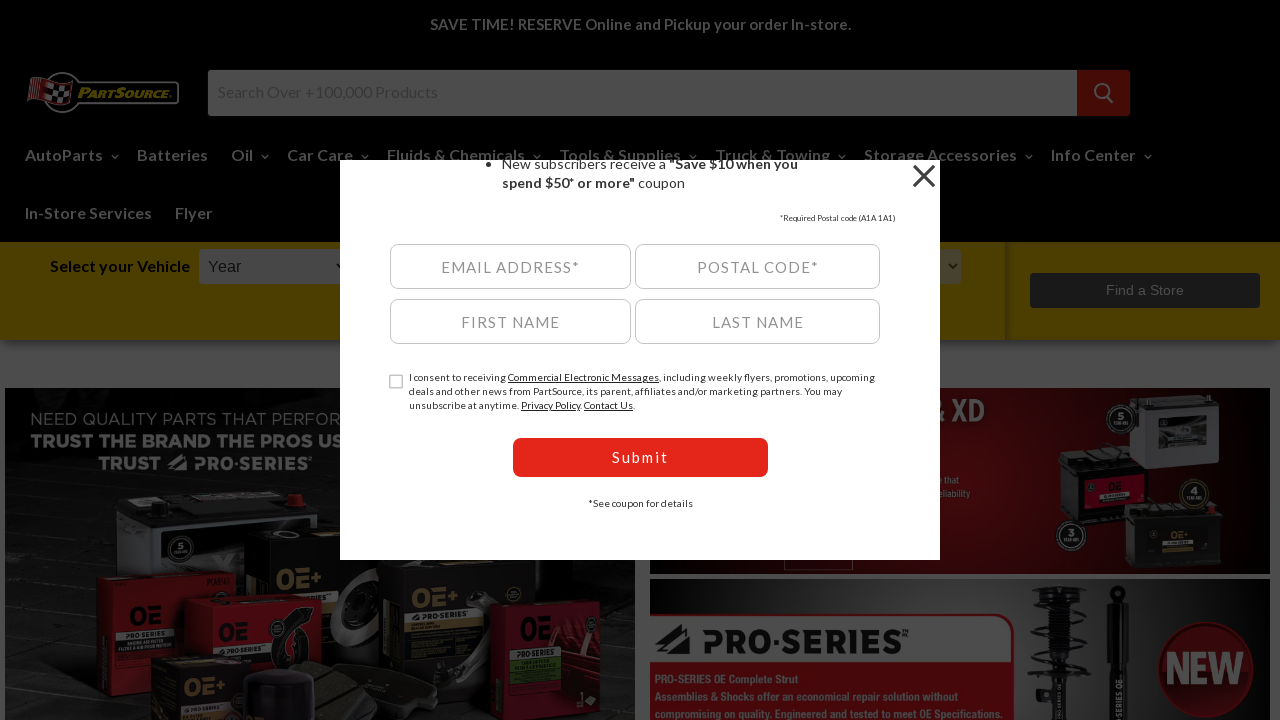

Navigated to https://www.partsource.ca/
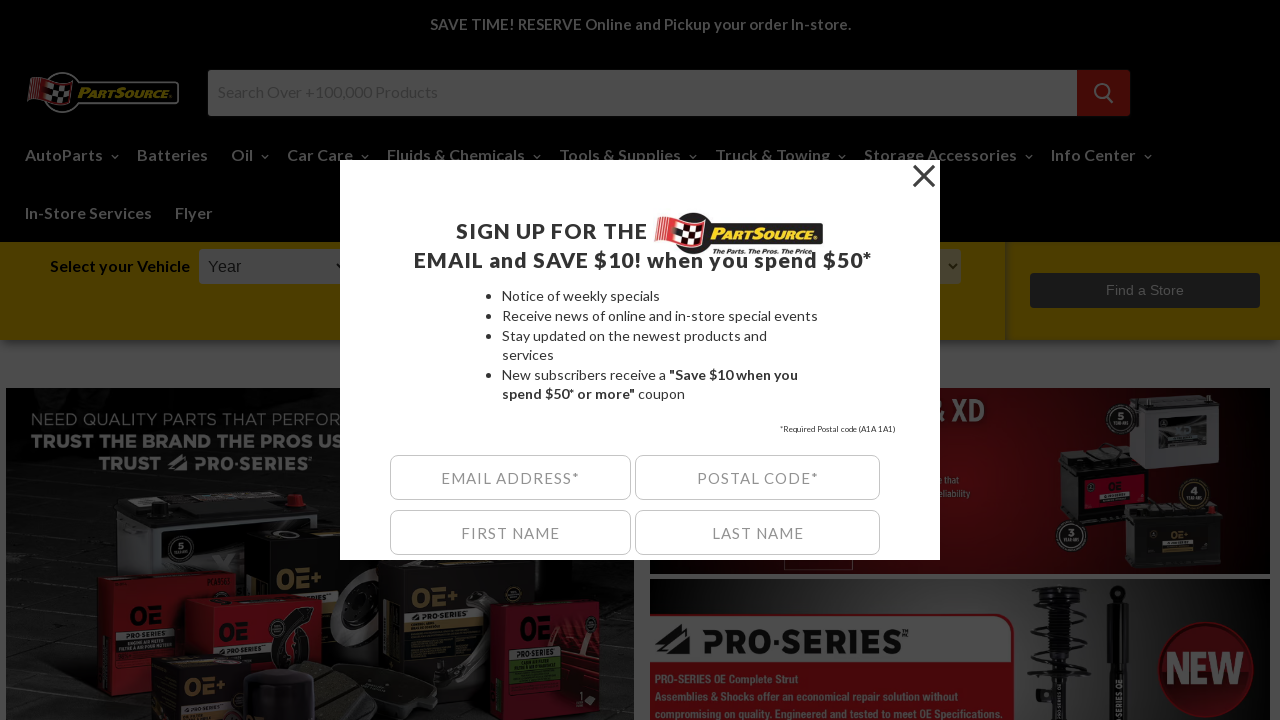

Browse parts button became visible
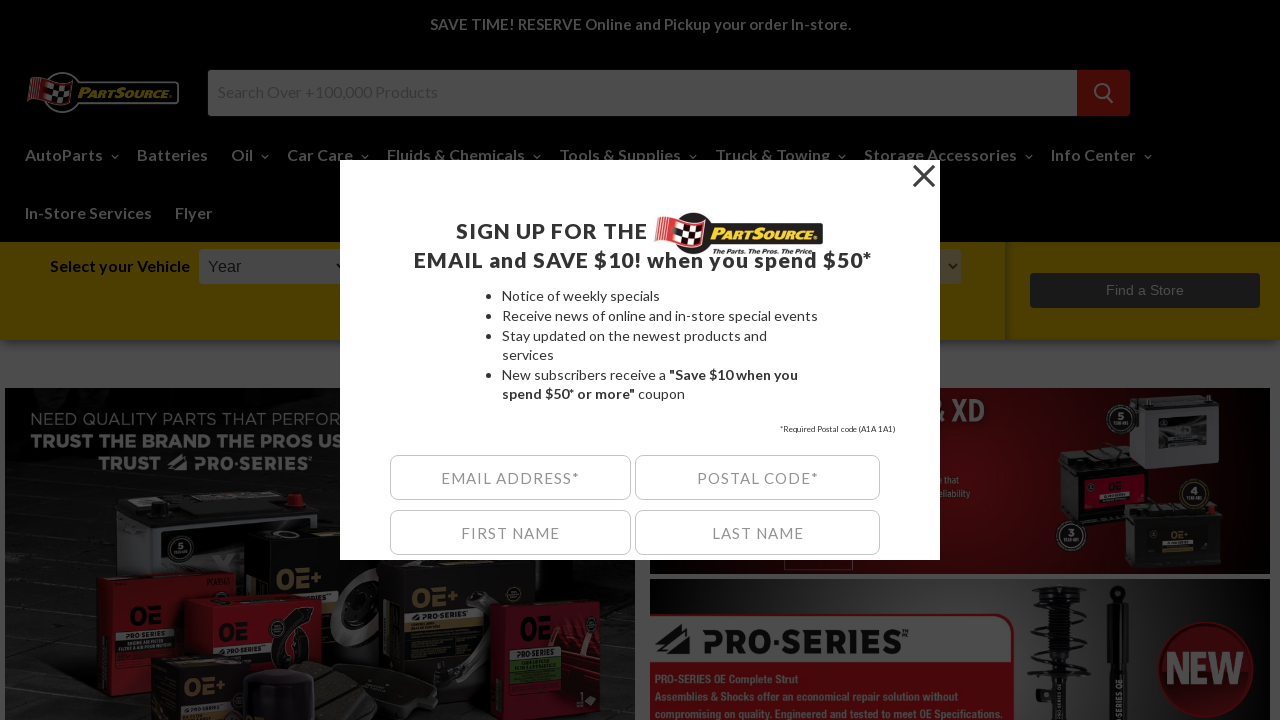

Verified browse parts button is disabled before vehicle selection
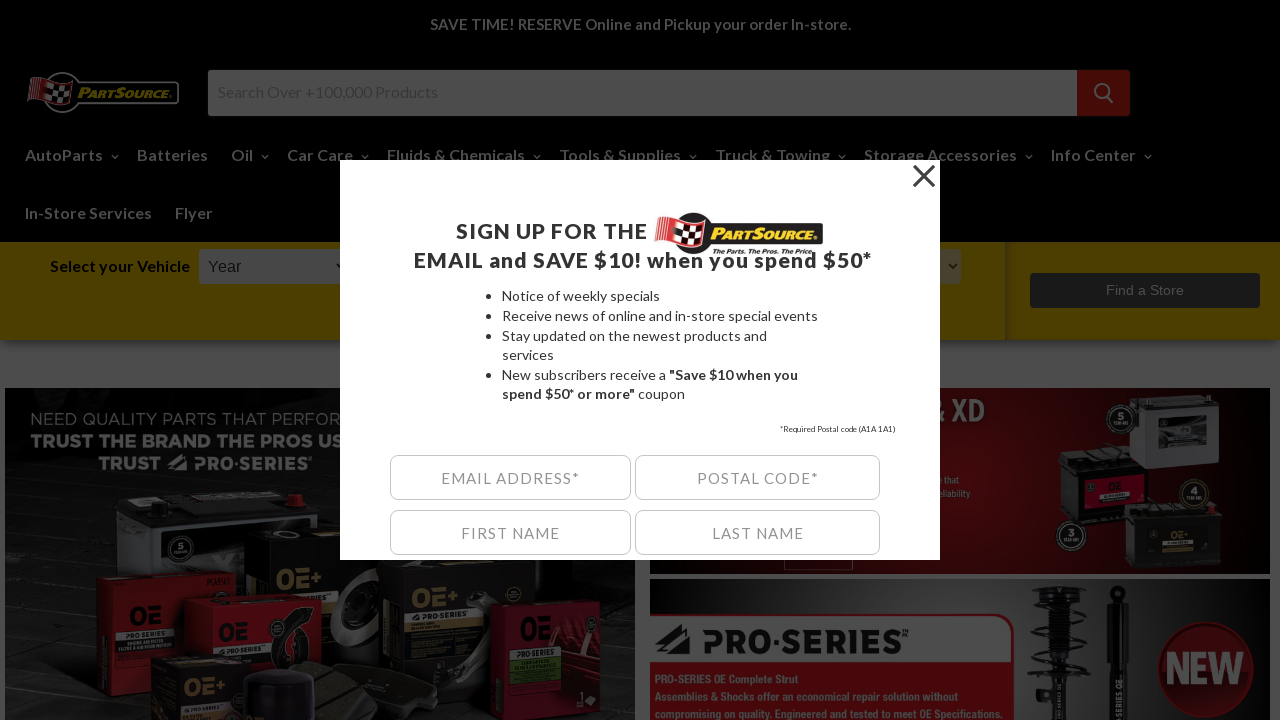

Selected vehicle year '2019' from dropdown on select#ymm_year
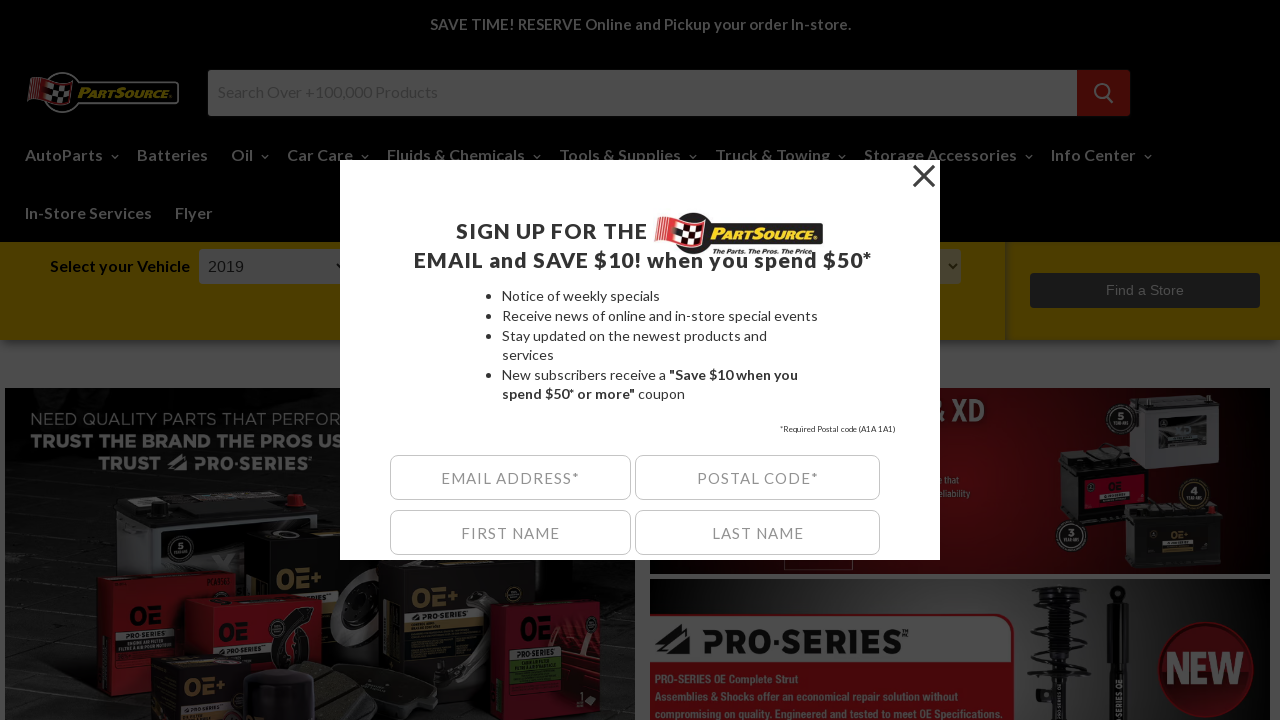

Verified browse parts button is still disabled after year selection only
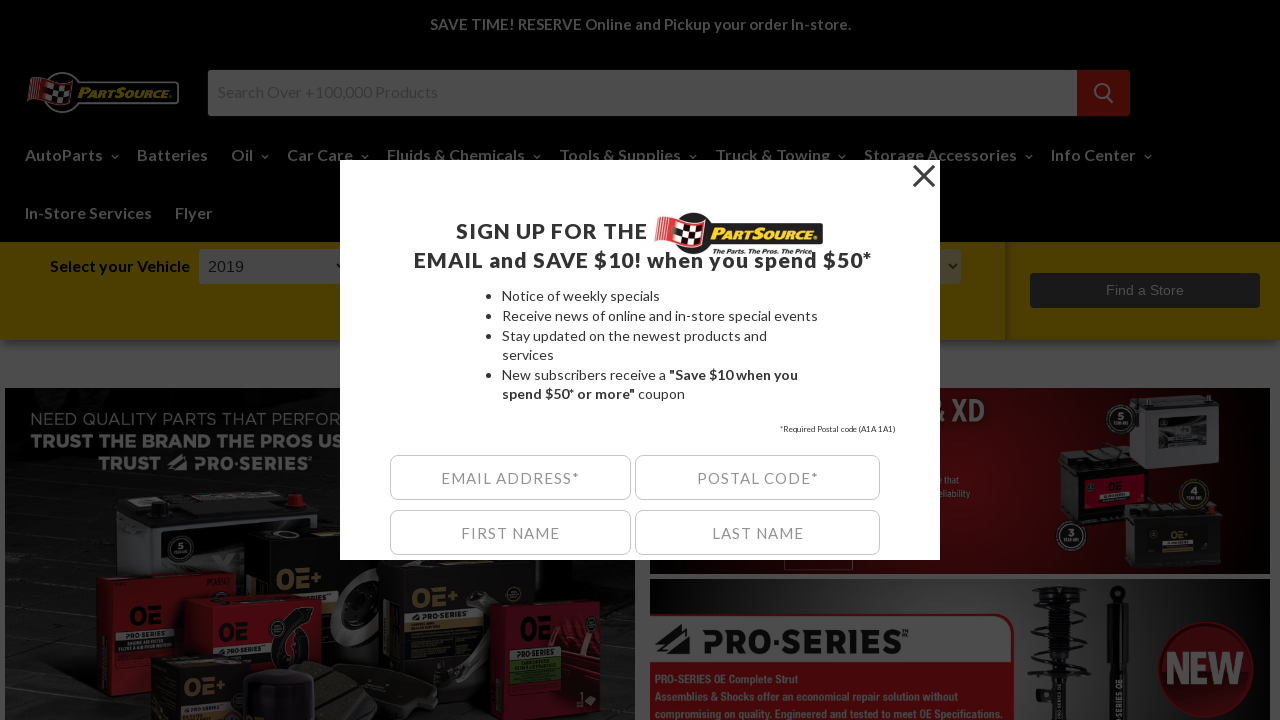

Vehicle make dropdown became visible
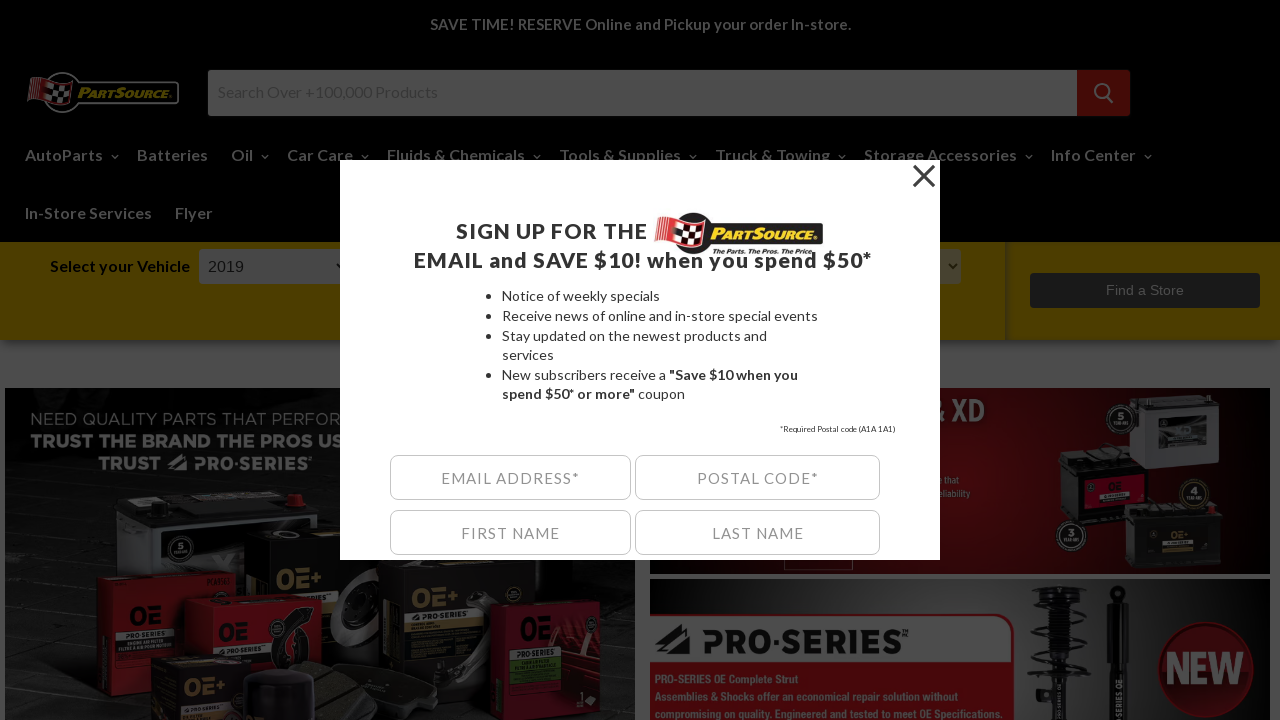

Waited 1 second for make dropdown options to load
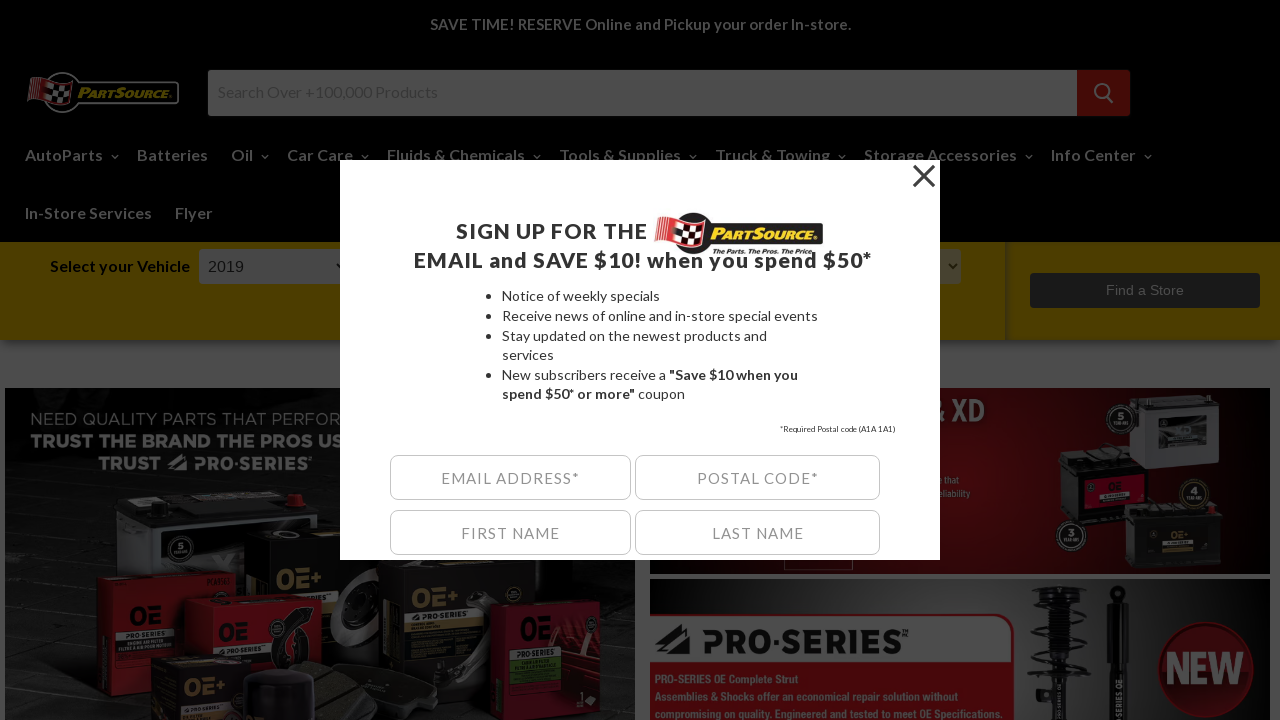

Selected vehicle make 'Toyota' from dropdown on select#ymm_make
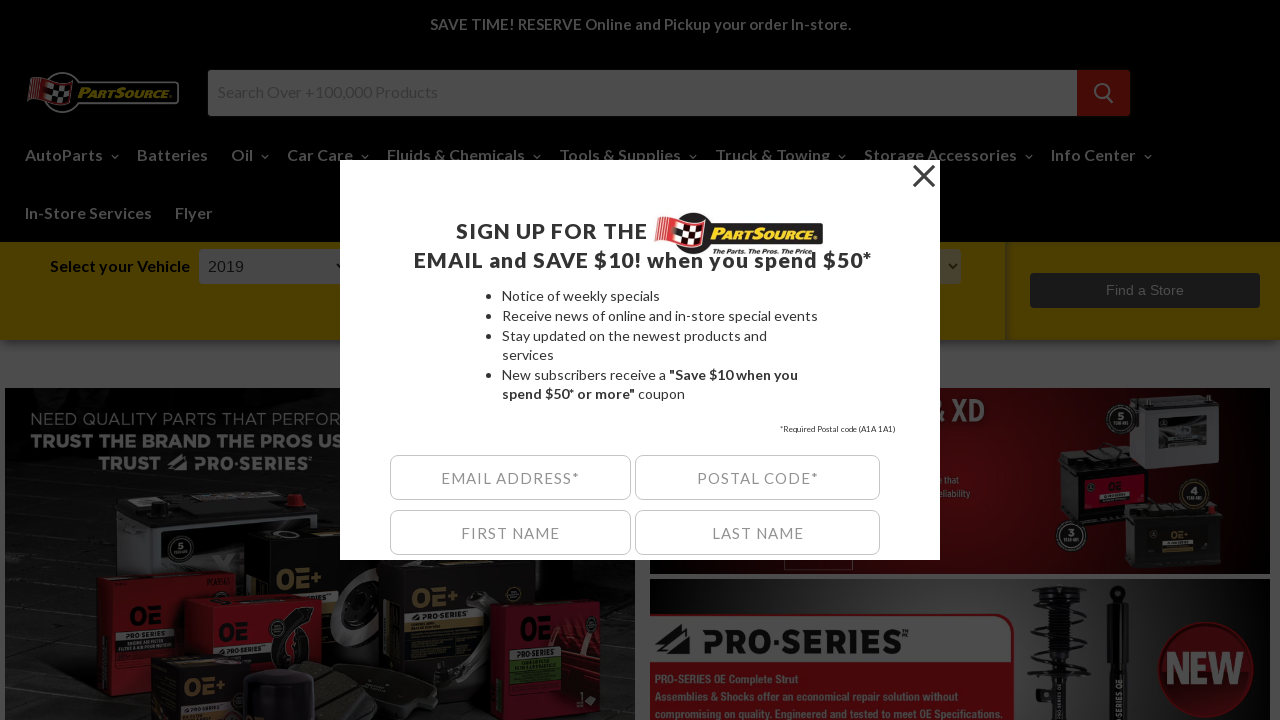

Verified browse parts button is still disabled after year and make selection
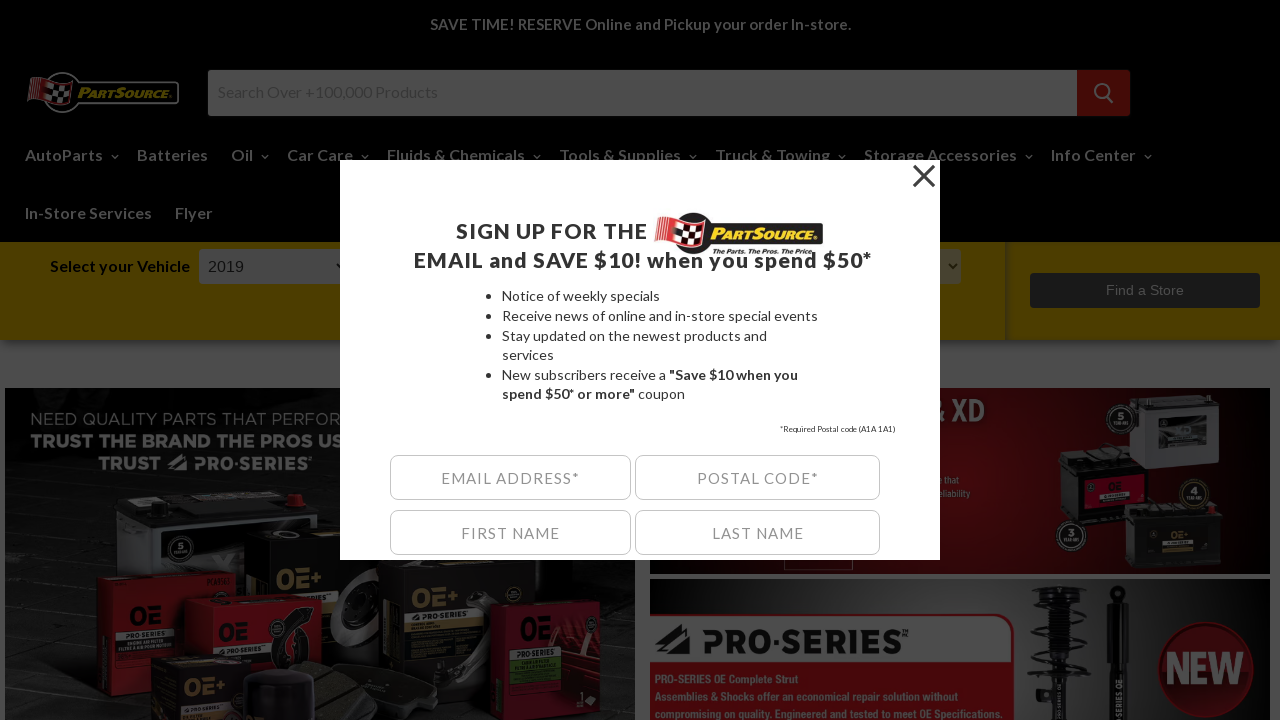

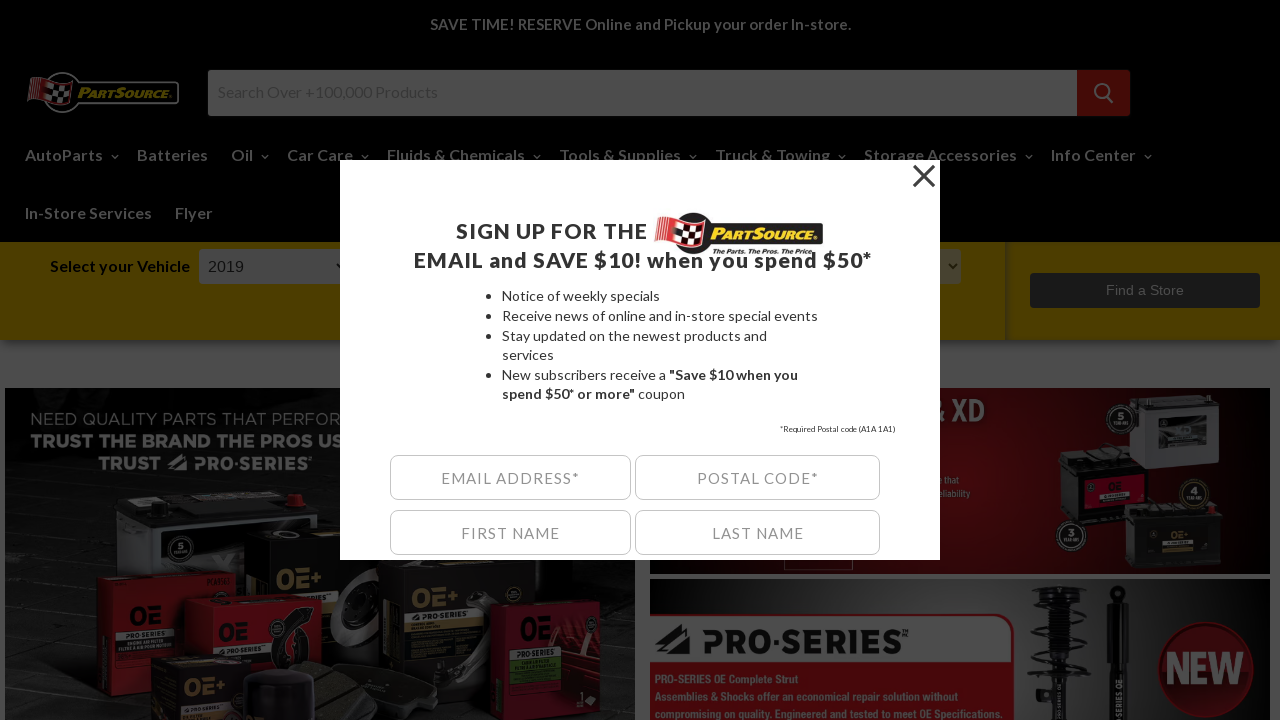